Tests implicit wait functionality by clicking a button that starts a timer and then verifying that a WebDriver text element appears after the wait

Starting URL: http://seleniumpractise.blogspot.com/2016/08/how-to-use-explicit-wait-in-selenium.html

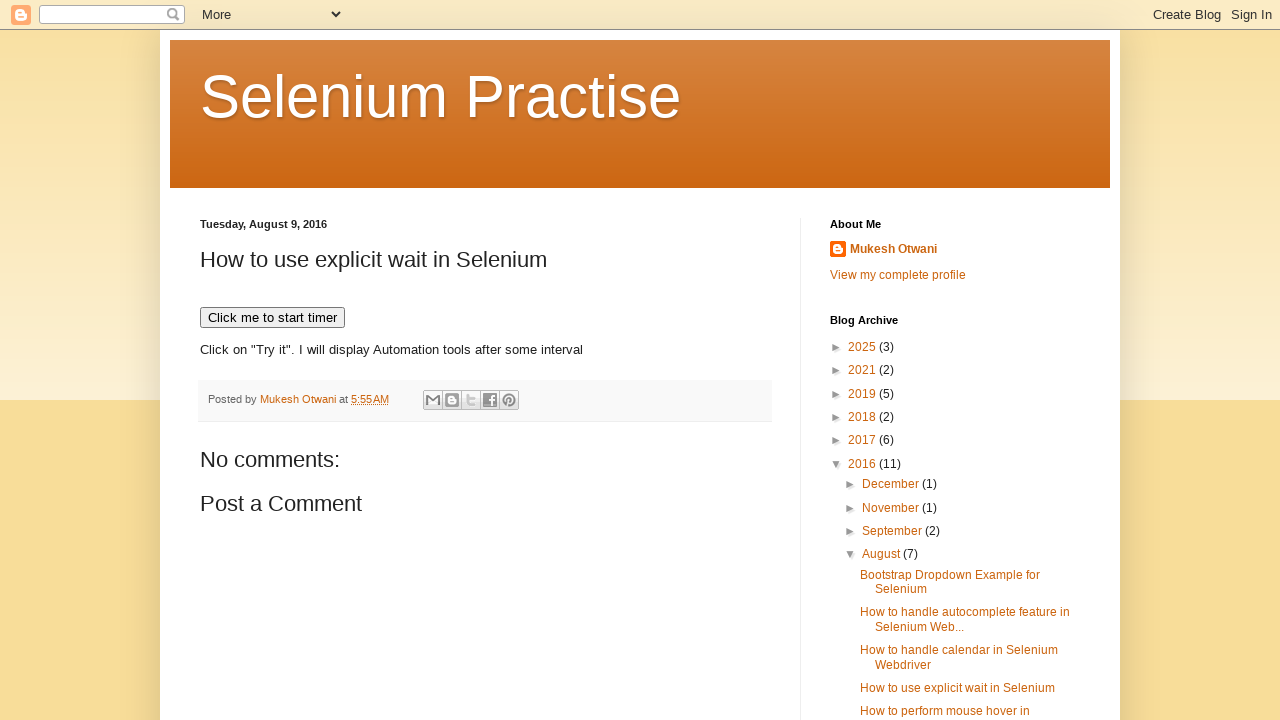

Navigated to implicit wait test page
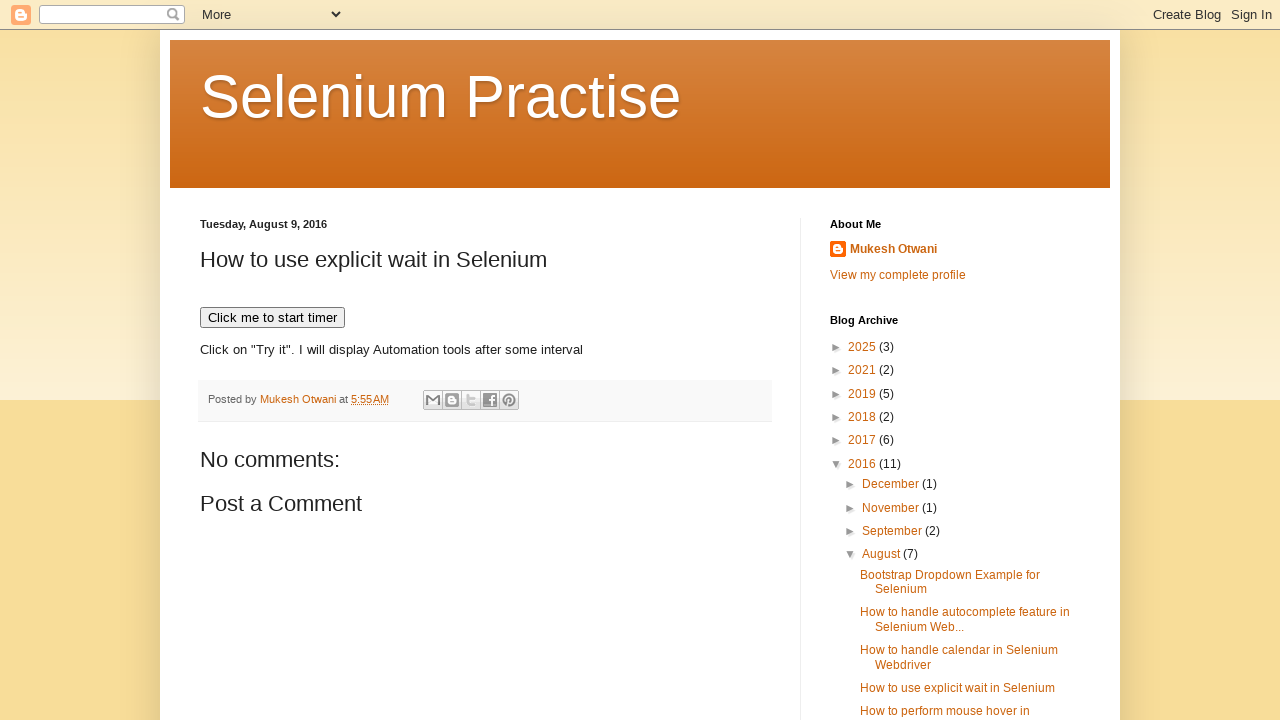

Clicked button to start timer at (272, 318) on xpath=//button[text()='Click me to start timer']
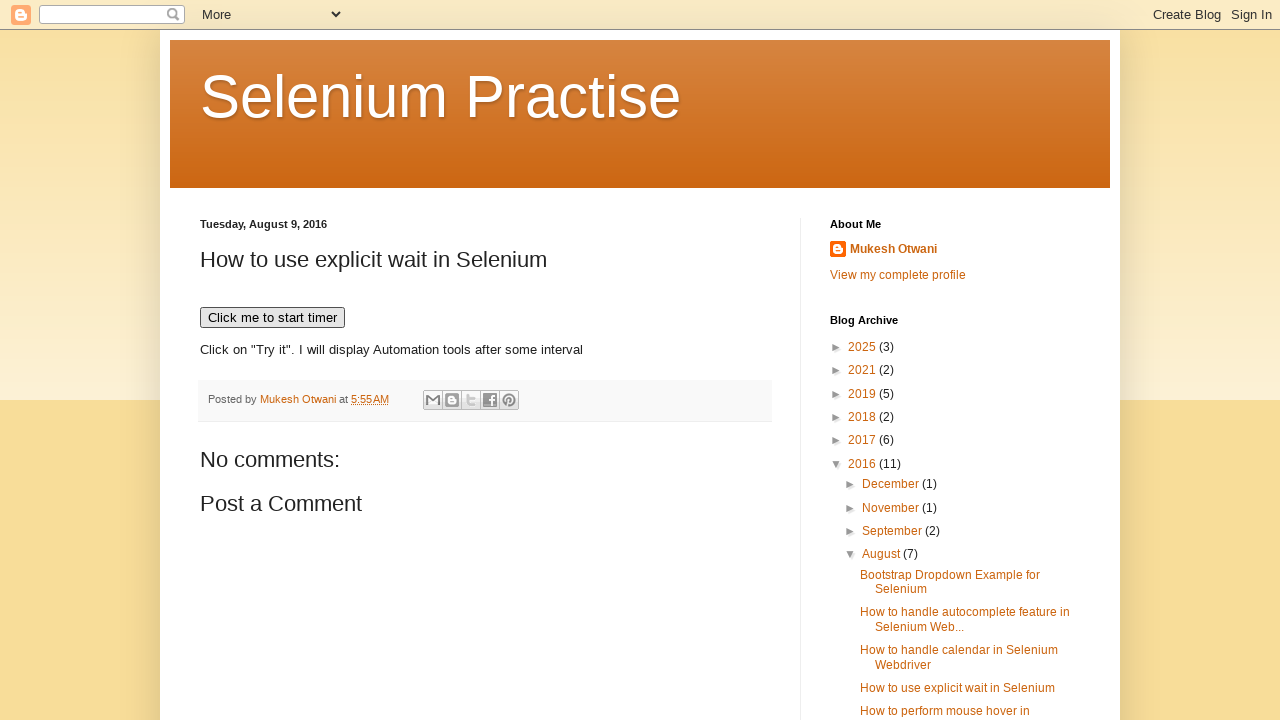

WebDriver text element appeared after implicit wait
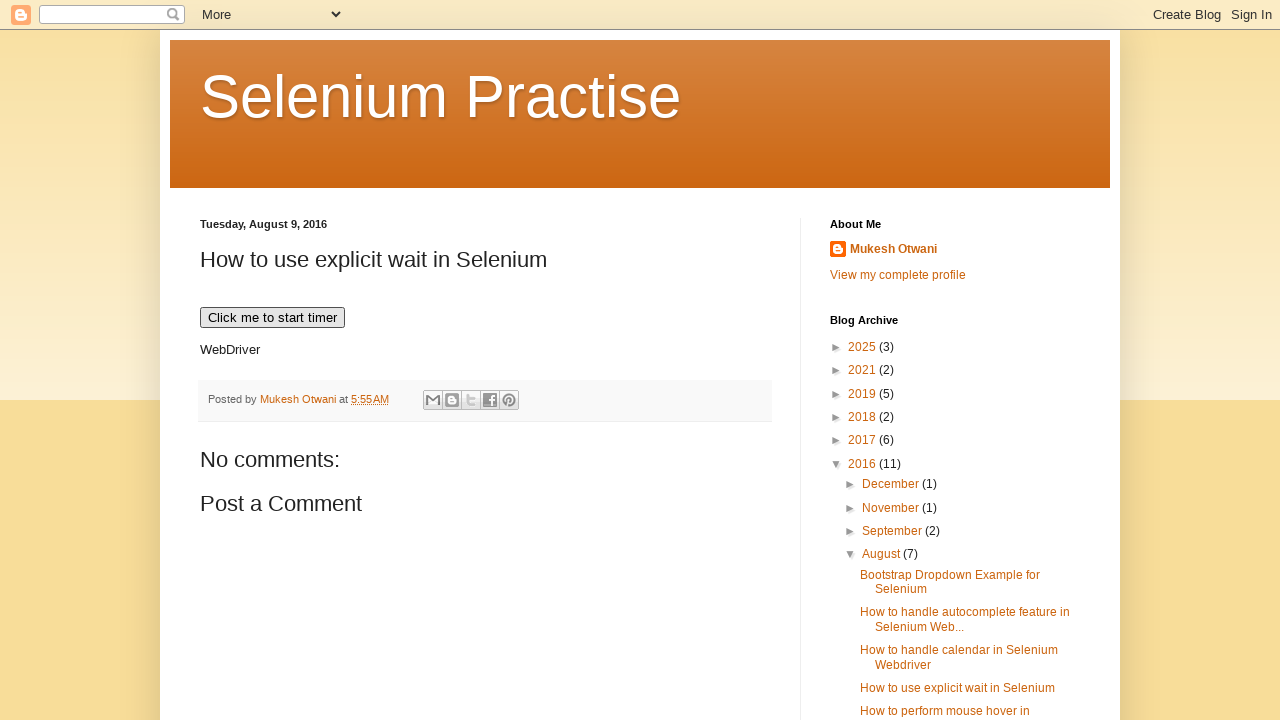

Verified WebDriver element is visible
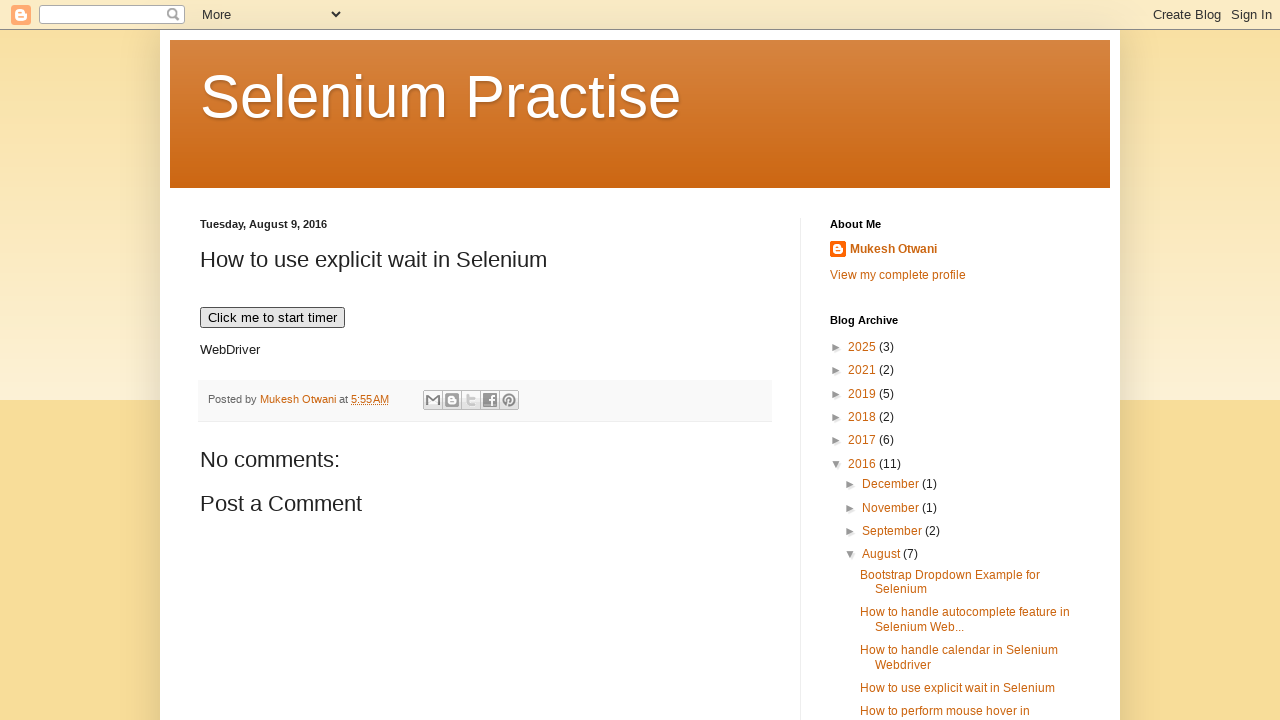

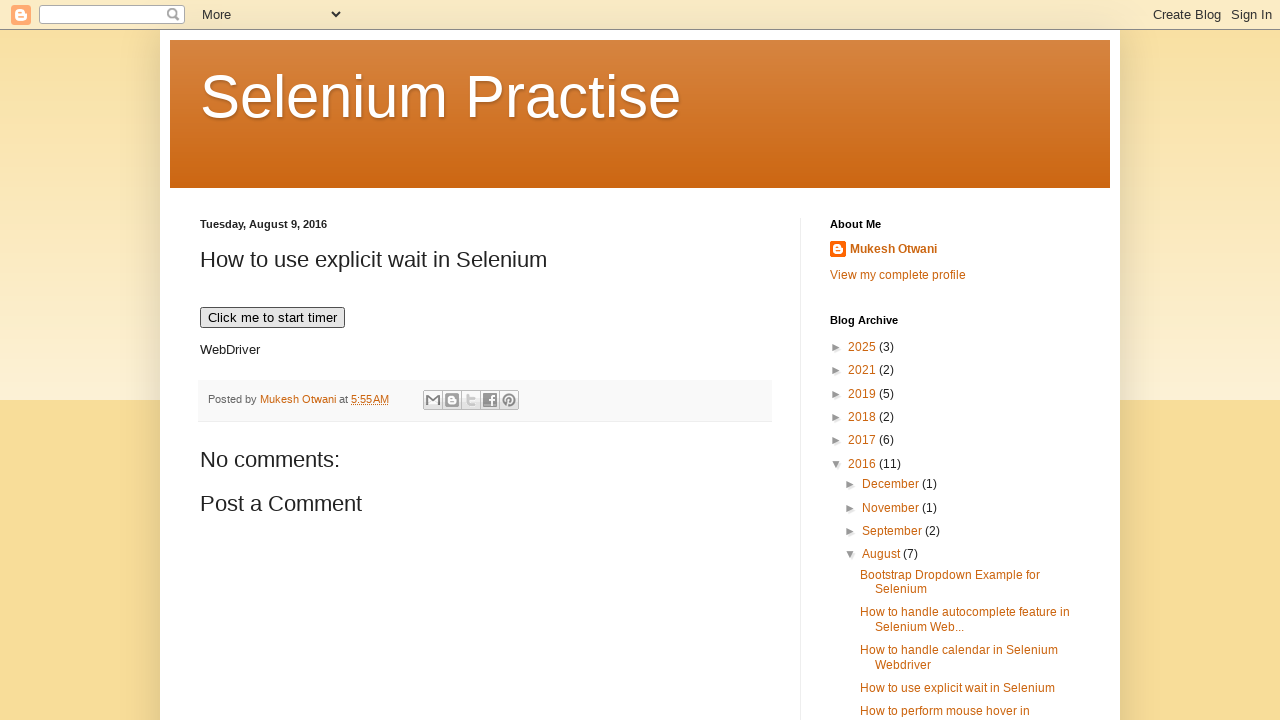